Tests JavaScript alert handling by clicking a button that triggers an alert, reading the alert text, and accepting the alert.

Starting URL: http://formy-project.herokuapp.com/switch-window

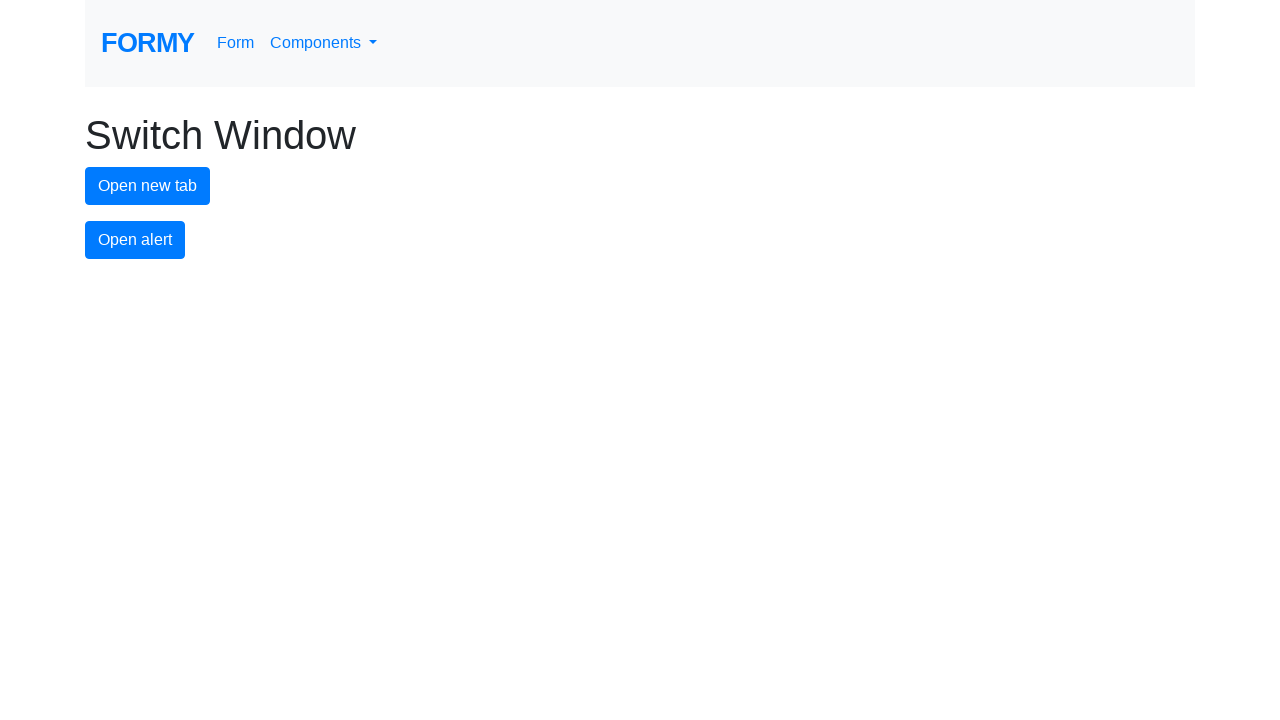

Set up dialog handler to accept alerts
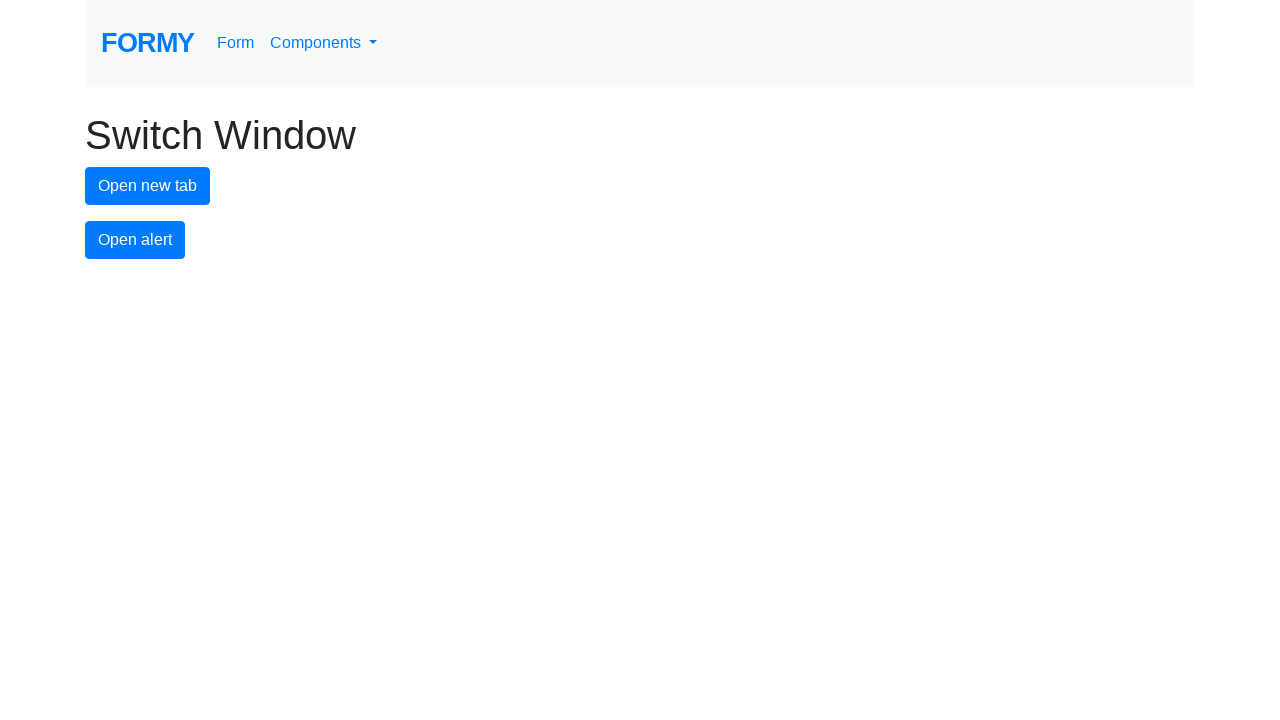

Clicked alert button to trigger JavaScript alert at (135, 240) on #alert-button
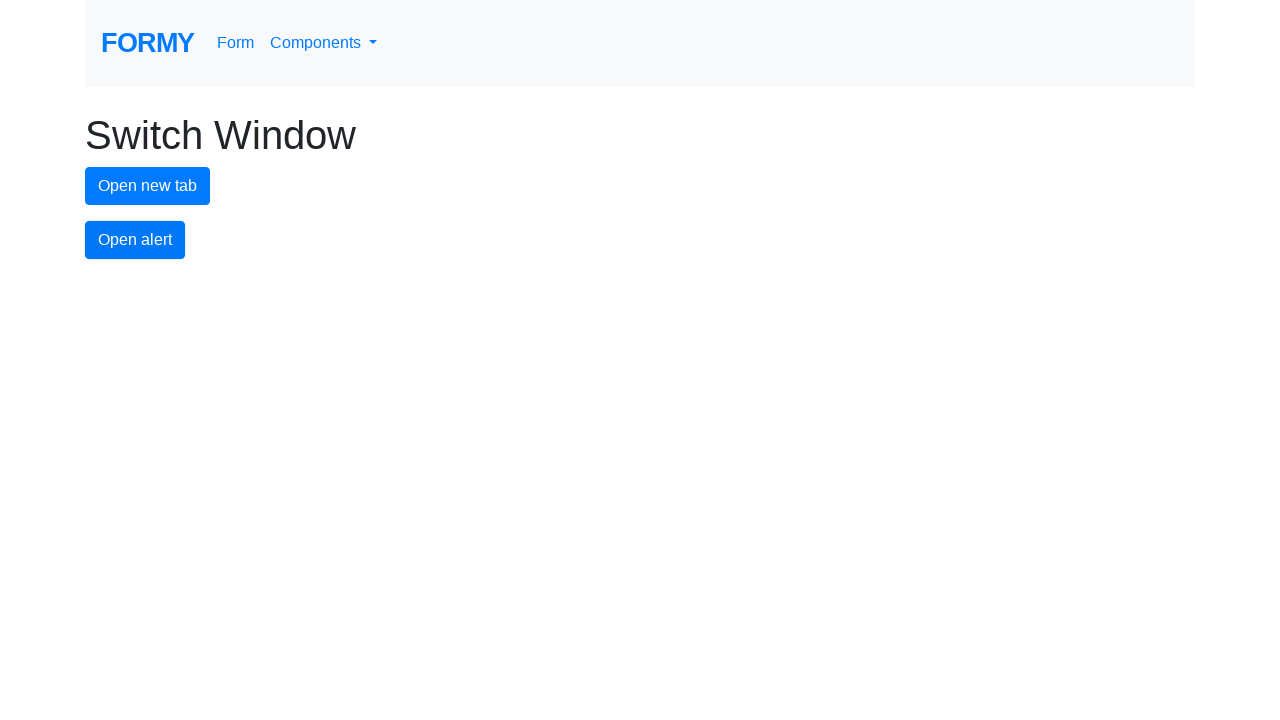

Waited 500ms for alert dialog to be processed
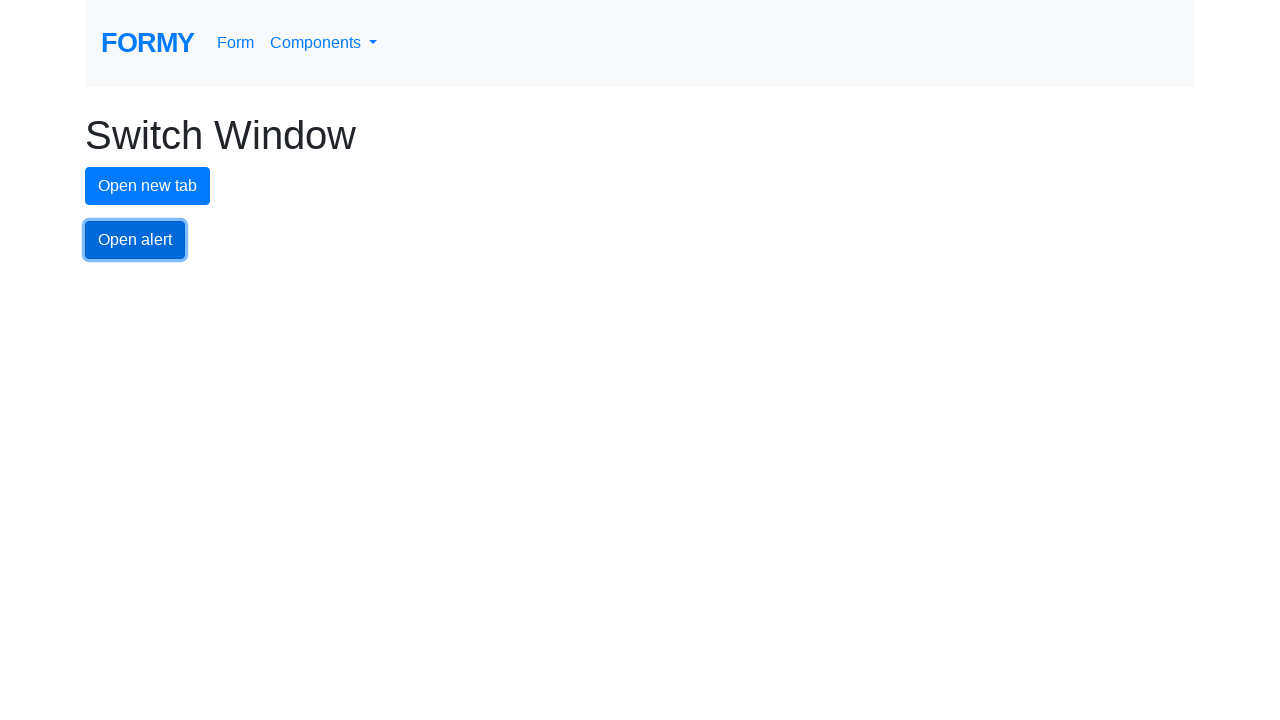

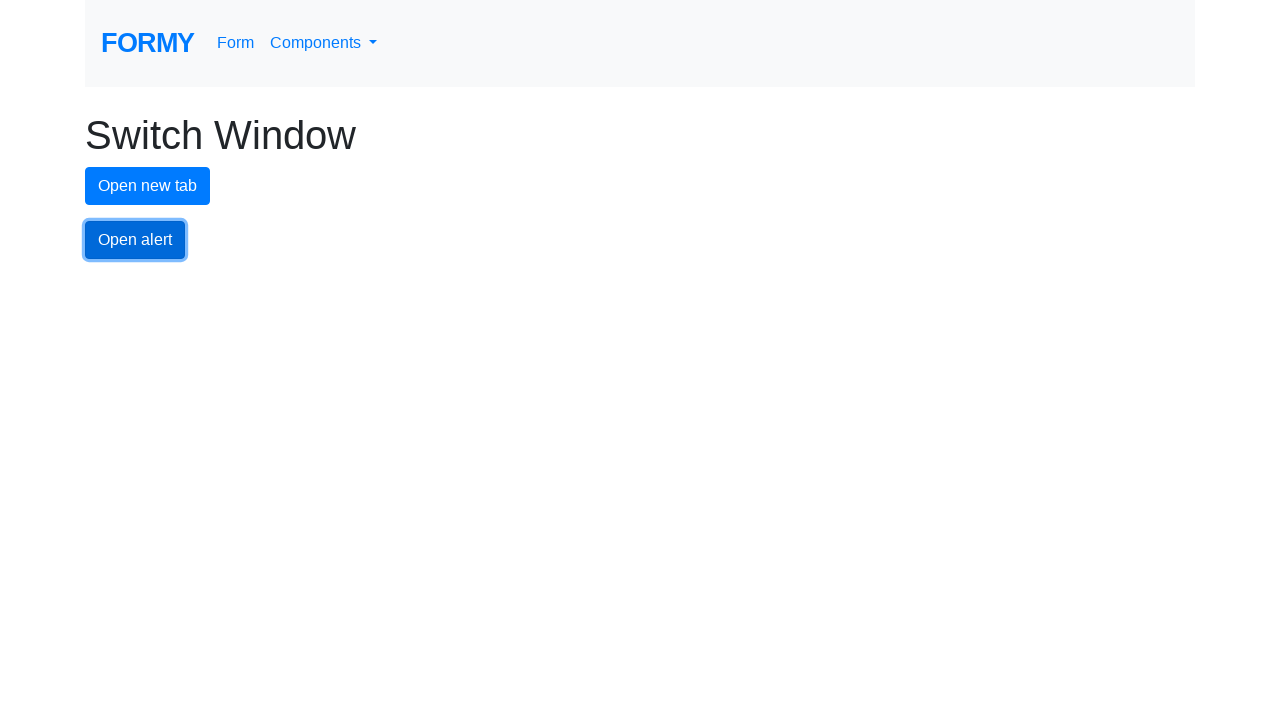